Navigates to the RedBus website homepage

Starting URL: https://www.redbus.in/

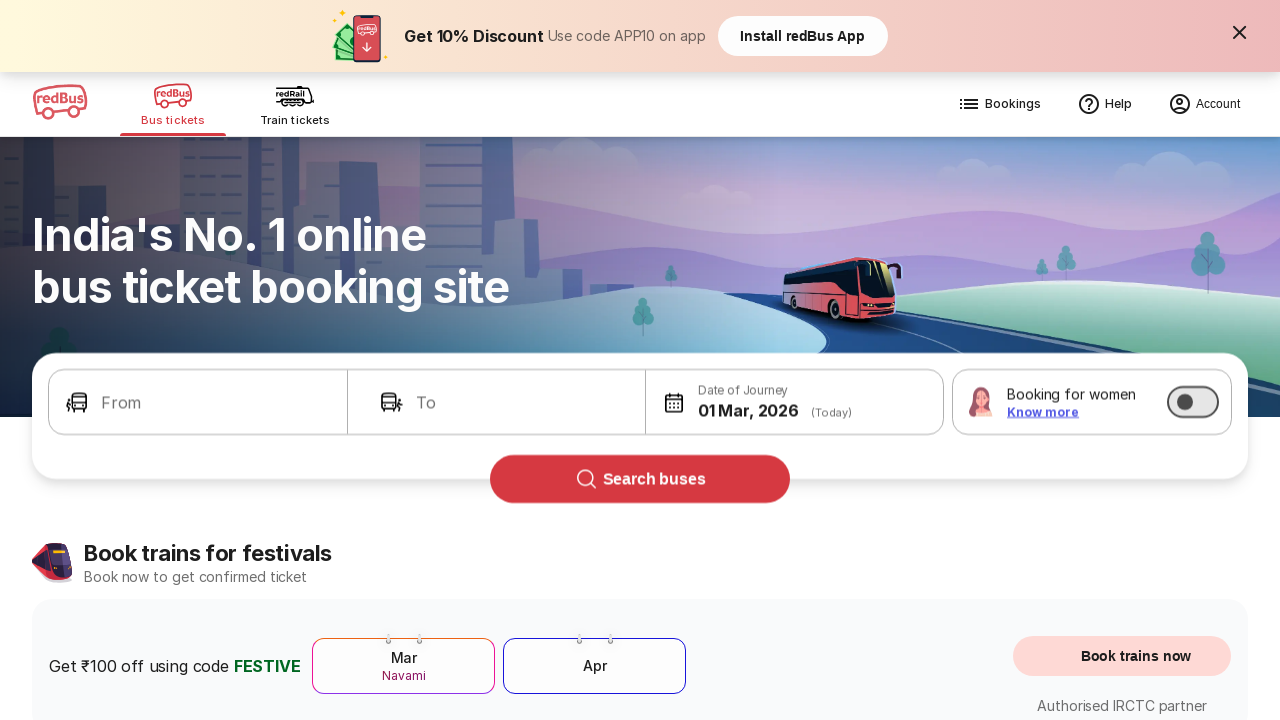

Waited for RedBus homepage to load (domcontentloaded)
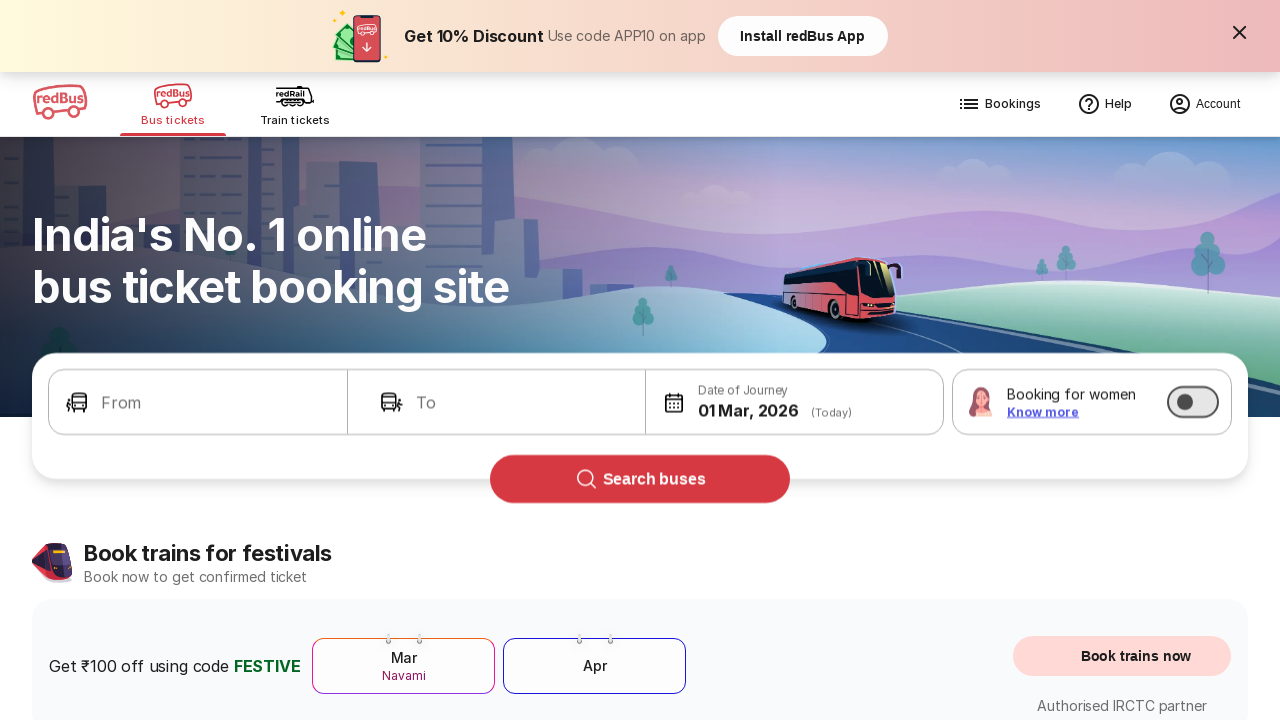

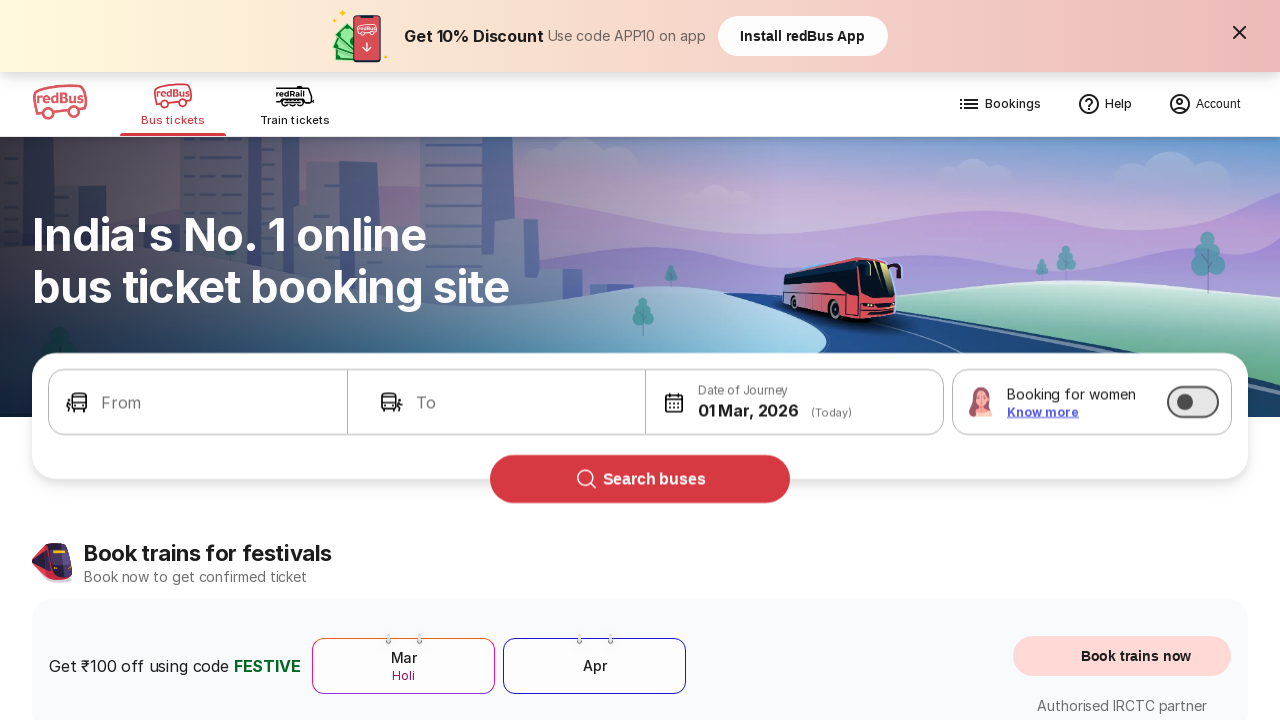